Tests e-commerce functionality by navigating to laptops category, selecting a product with i5 processor, and adding it to cart

Starting URL: https://www.demoblaze.com/

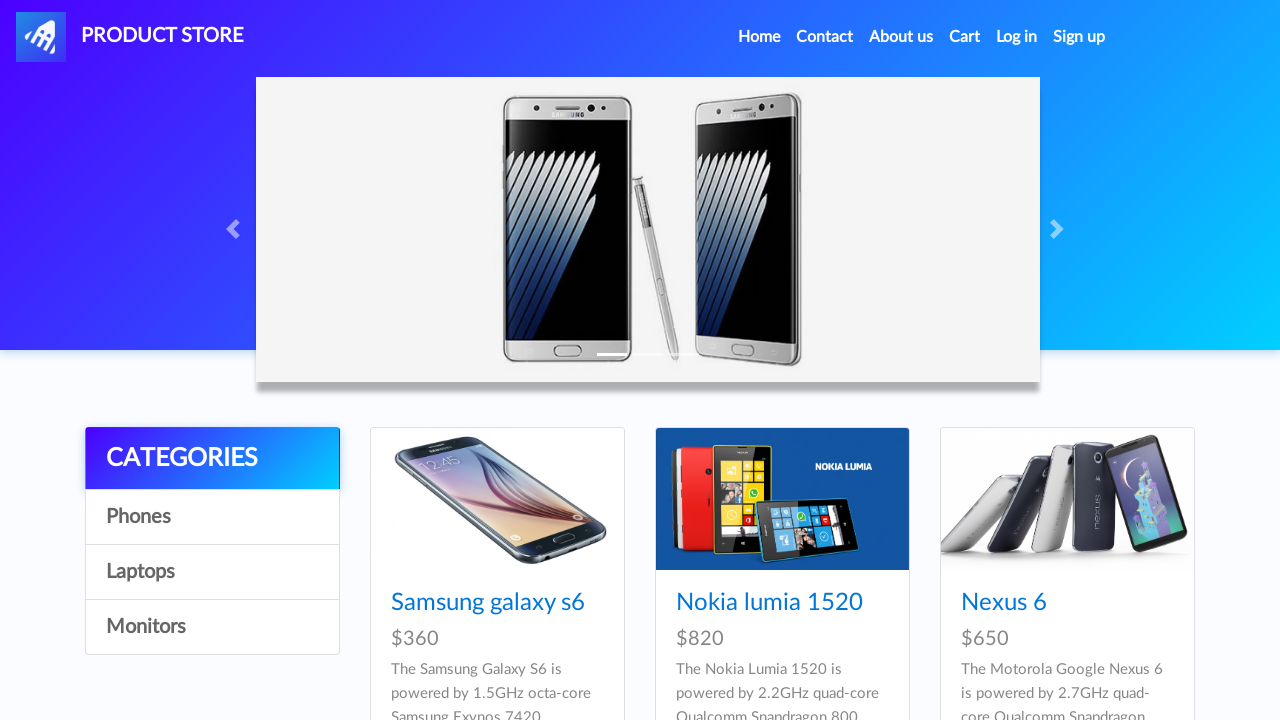

Clicked on Laptops category at (212, 572) on a:has-text('Laptops')
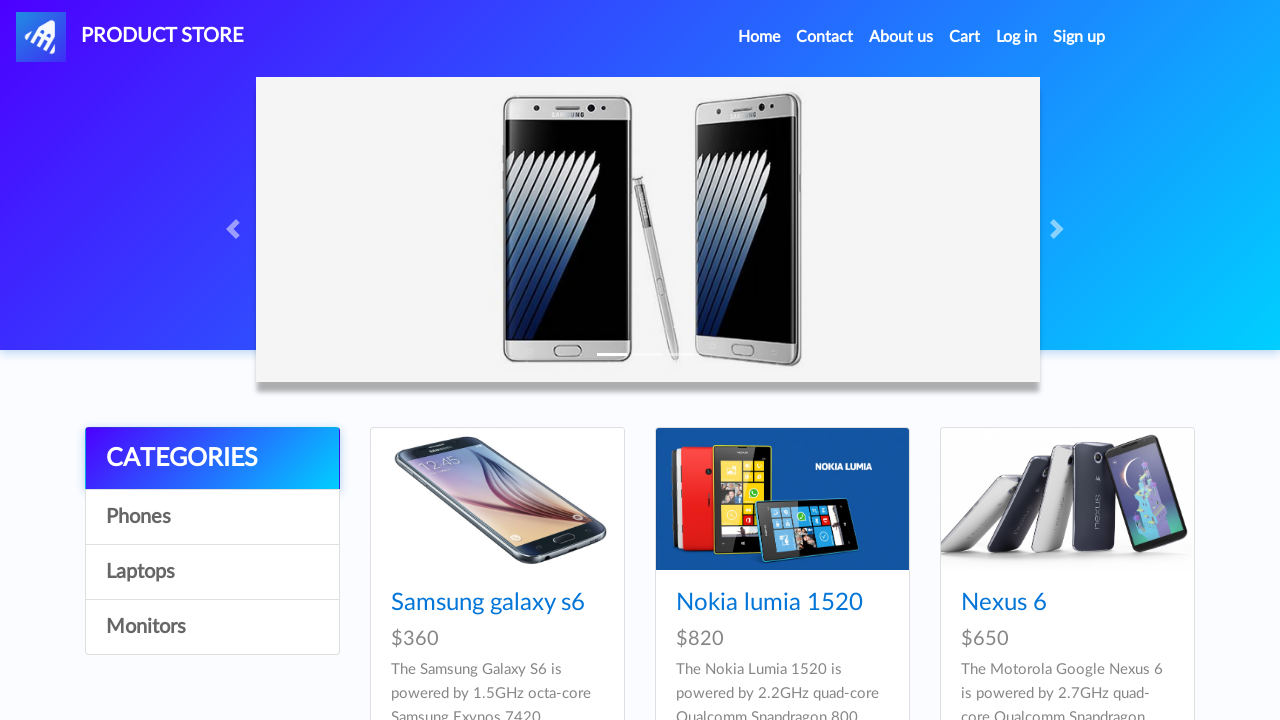

Waited 3 seconds for products to load
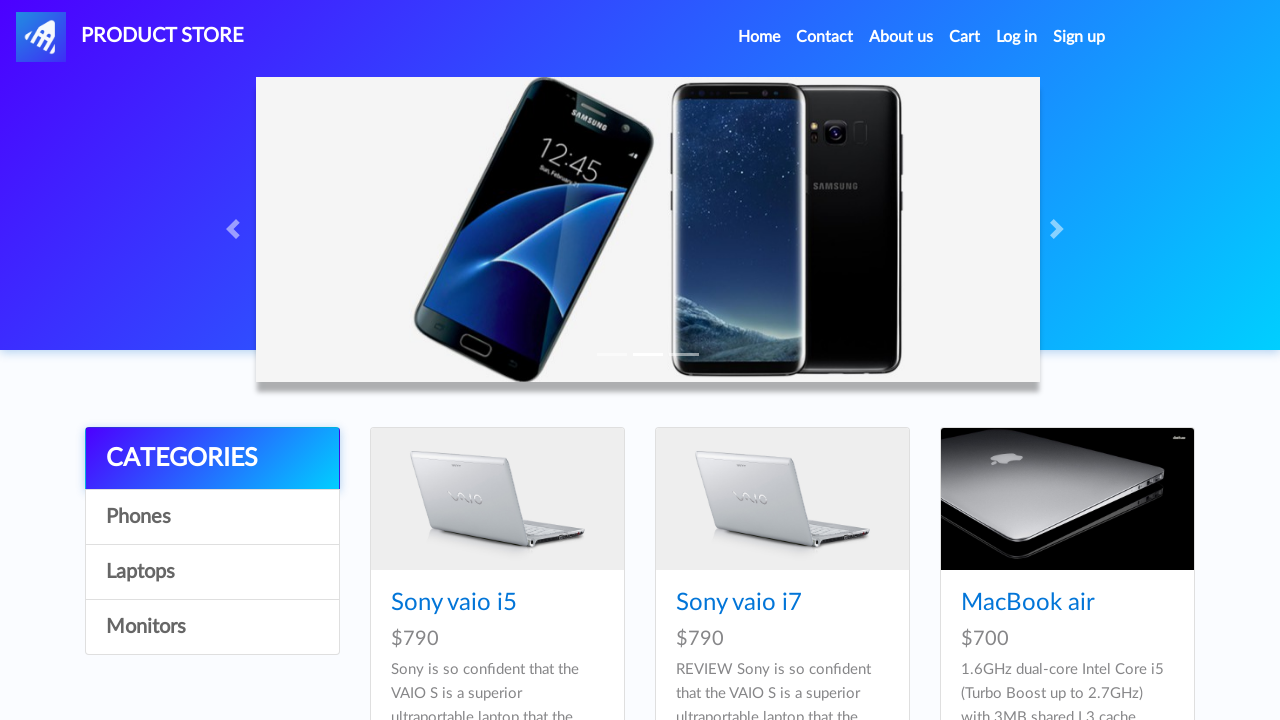

Clicked on product with i5 processor at (454, 603) on a:has-text('i5')
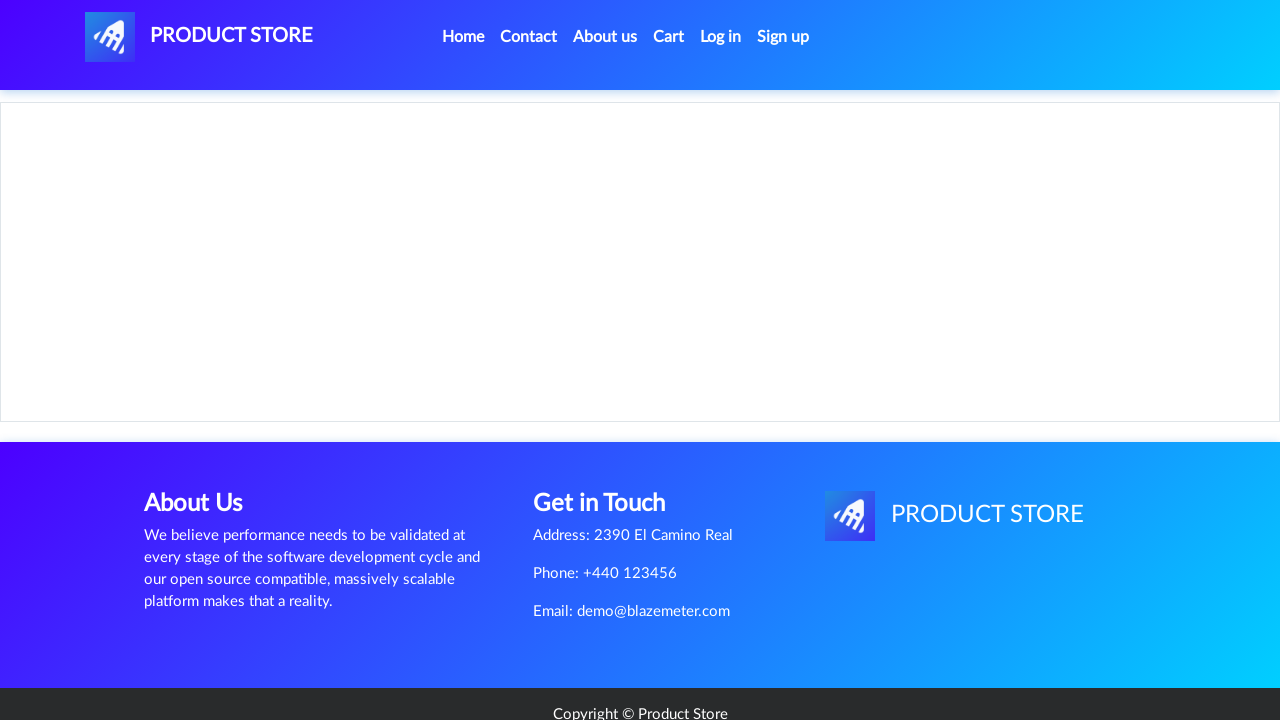

Clicked 'Add to cart' button at (610, 440) on a:has-text('Add to cart')
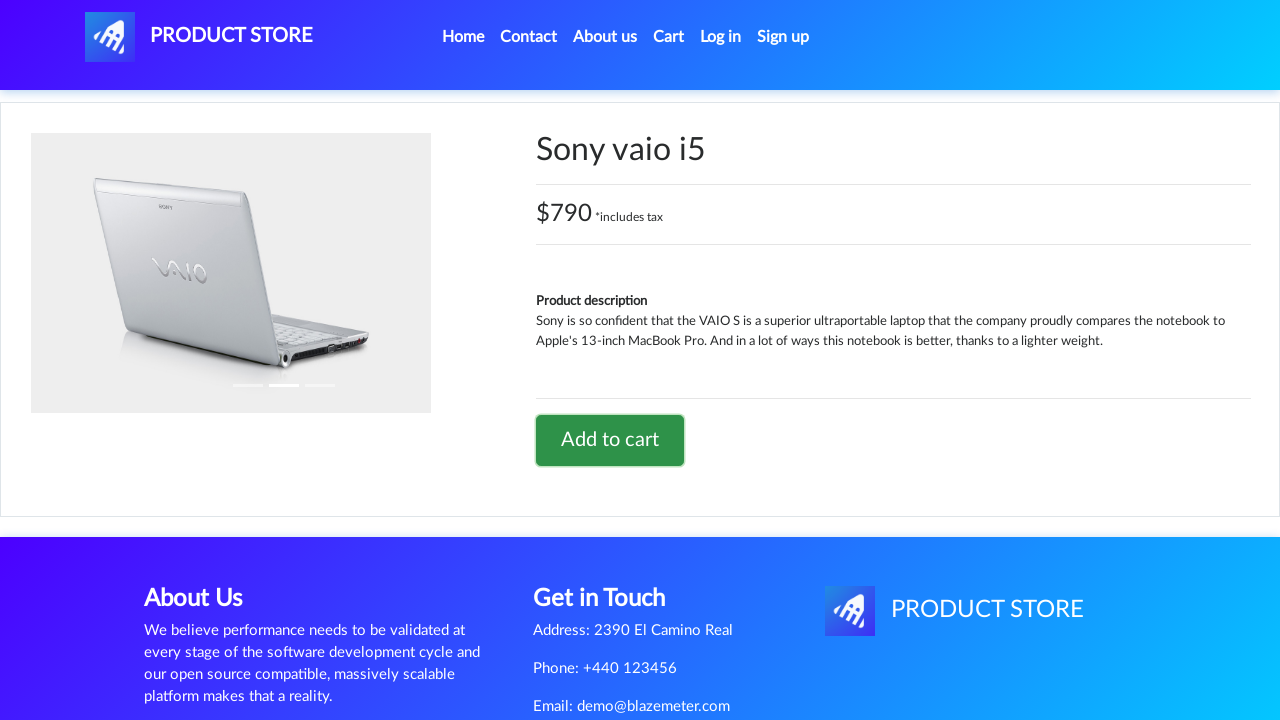

Set up dialog handler to accept alerts
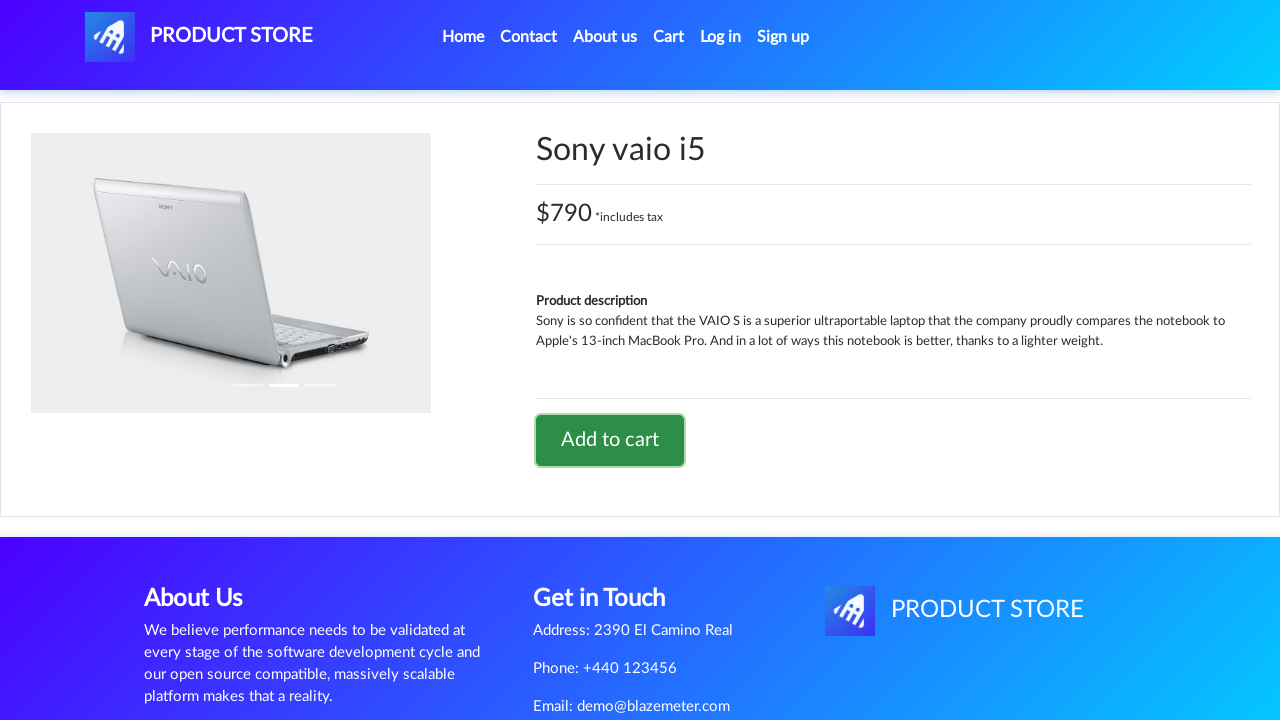

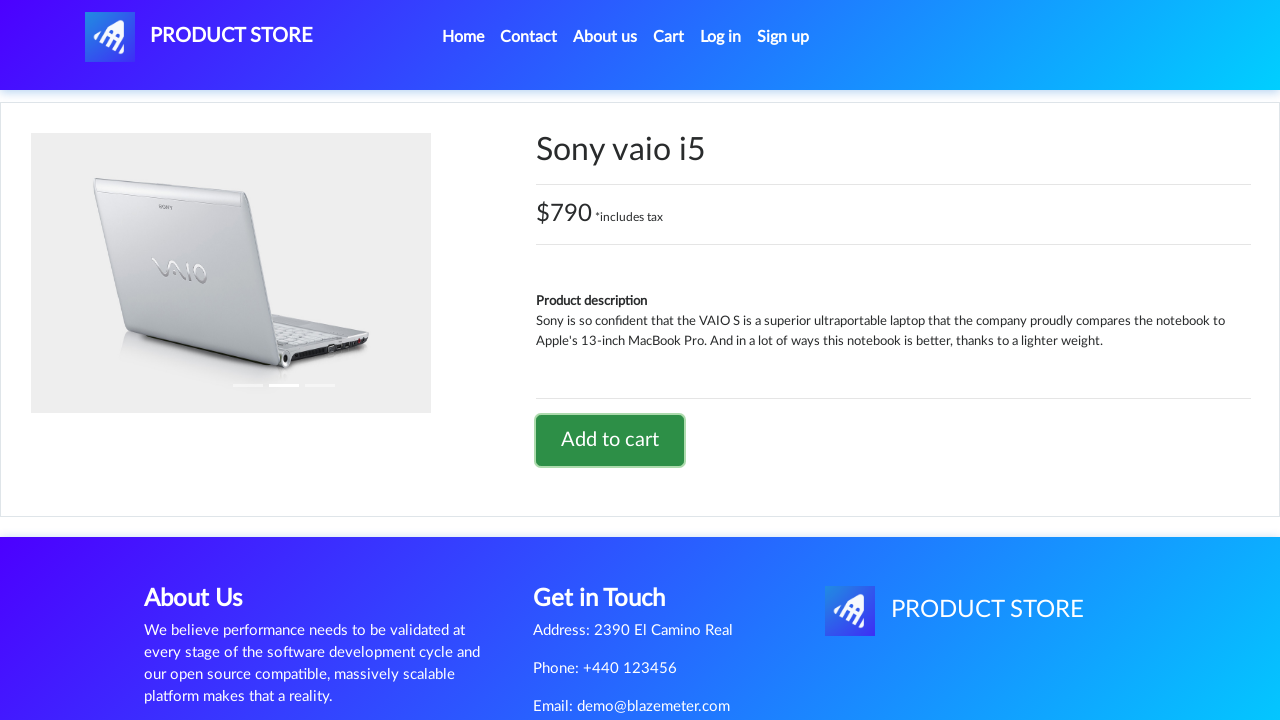